Tests dynamic loading functionality by verifying a message element is initially hidden, clicking a start button, waiting for loading to complete, and verifying the message becomes visible.

Starting URL: https://practice.expandtesting.com/dynamic-loading/1

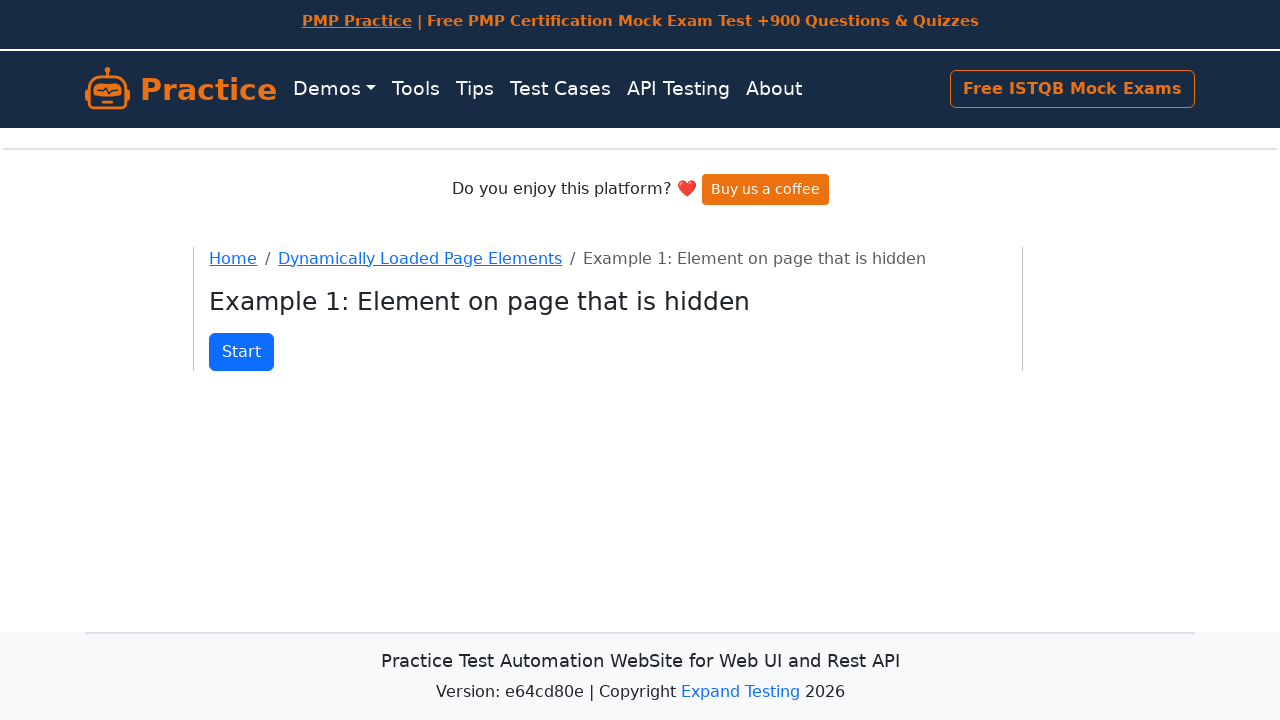

Located the 'Hello World!' message element
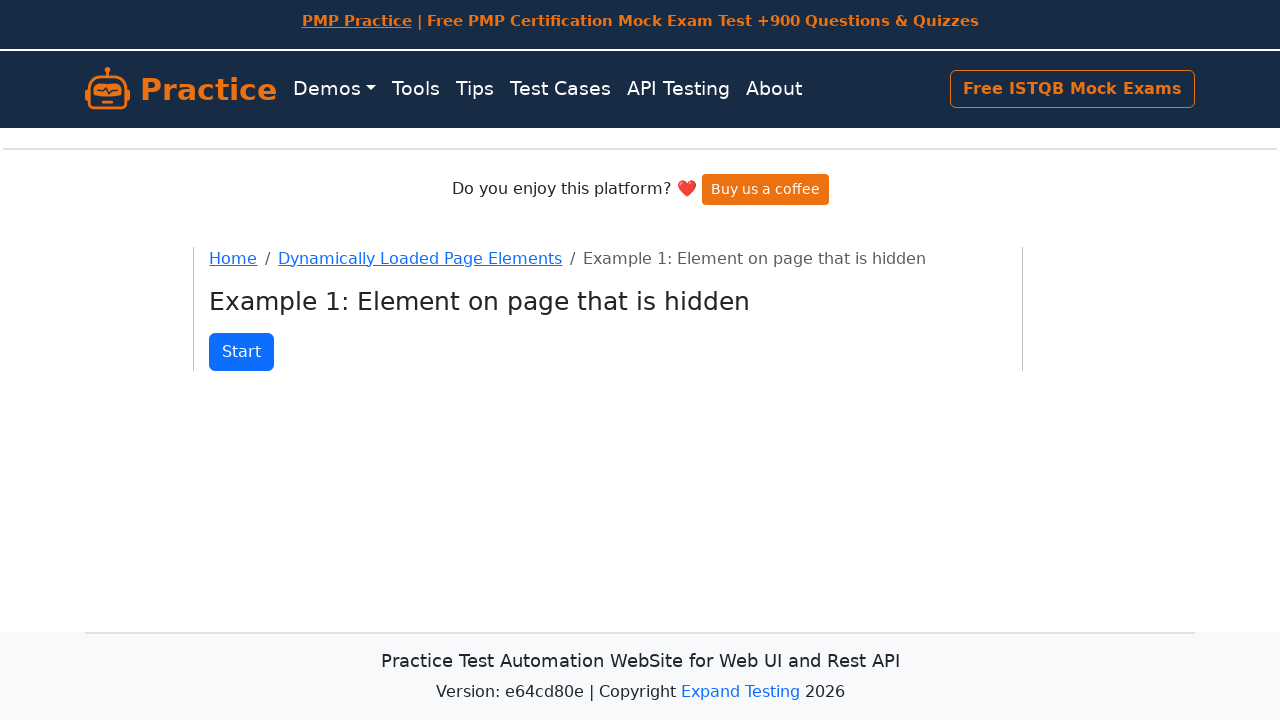

Verified that 'Hello World!' message is initially hidden
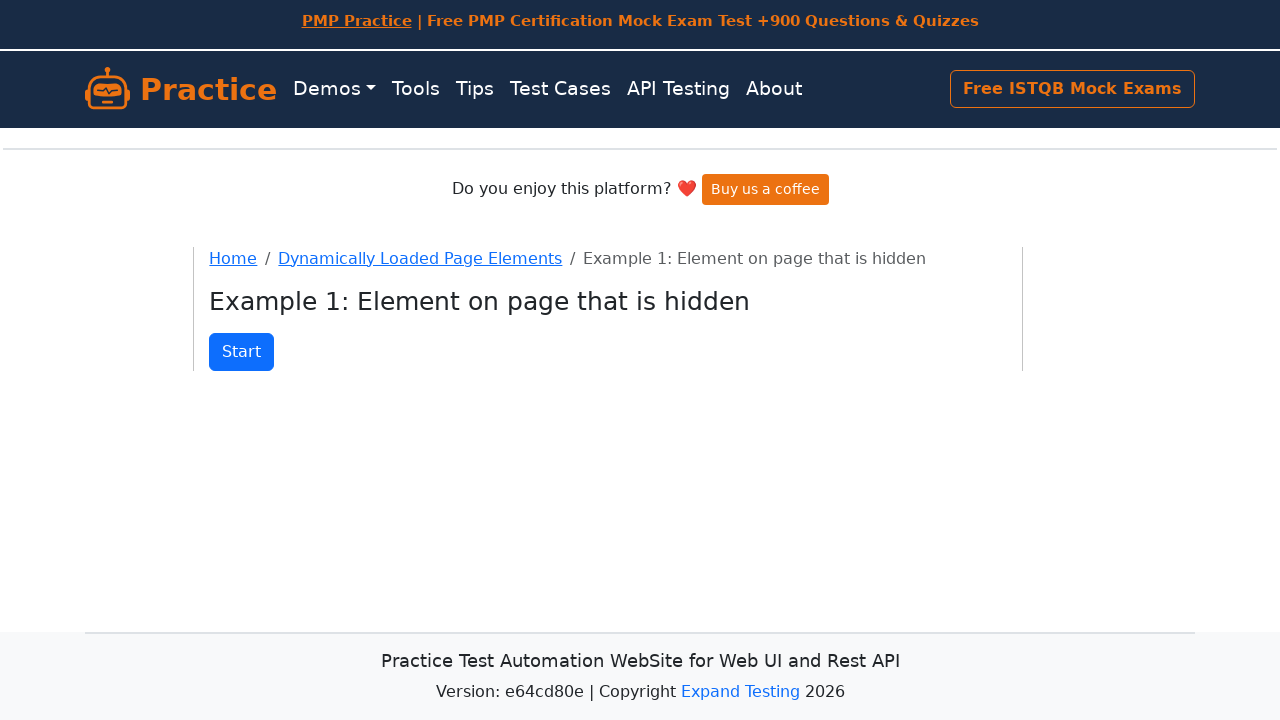

Clicked the 'Start' button to trigger dynamic loading at (242, 352) on xpath=//button[@class='btn btn-primary']
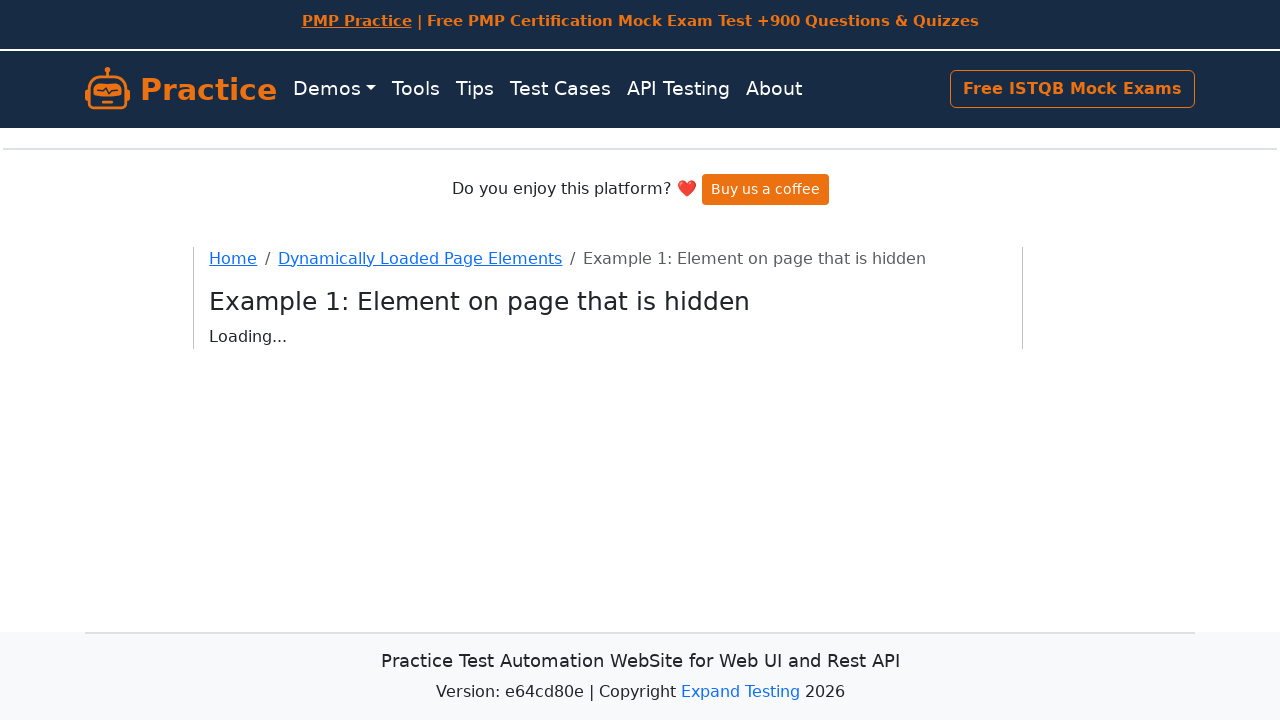

Waited for the 'Hello World!' message to become visible
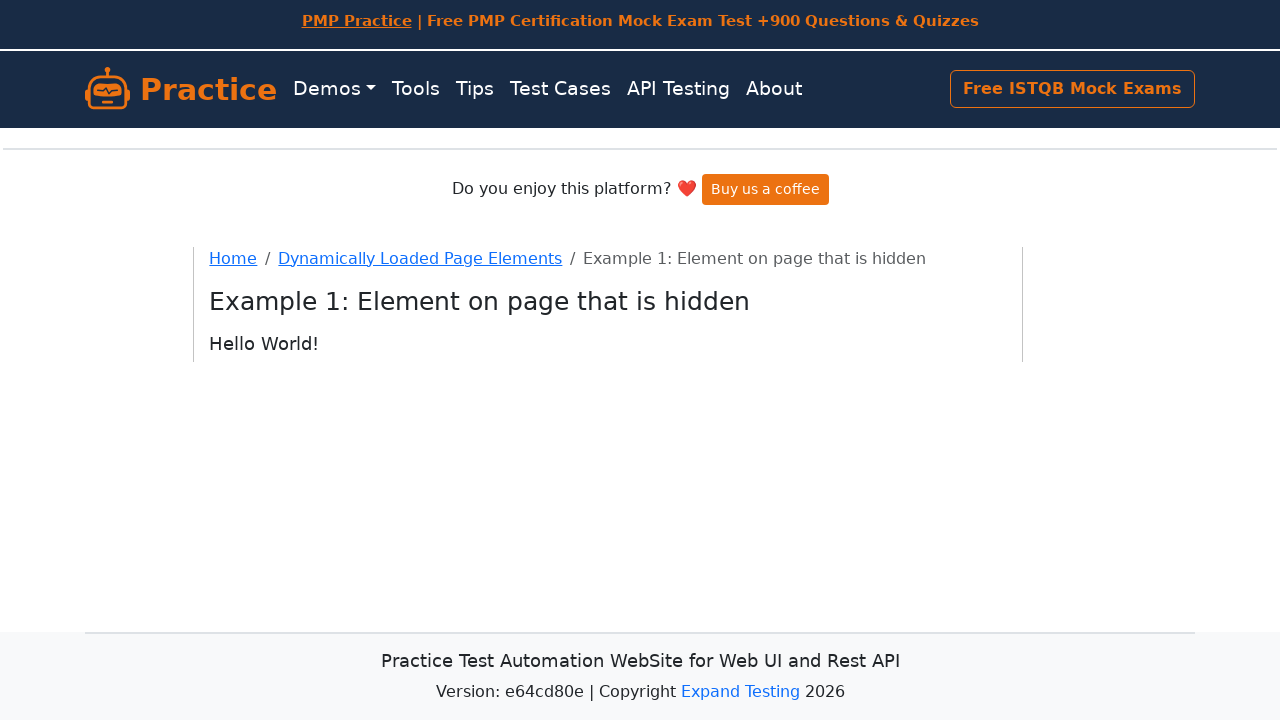

Verified that 'Hello World!' message is now visible after loading completed
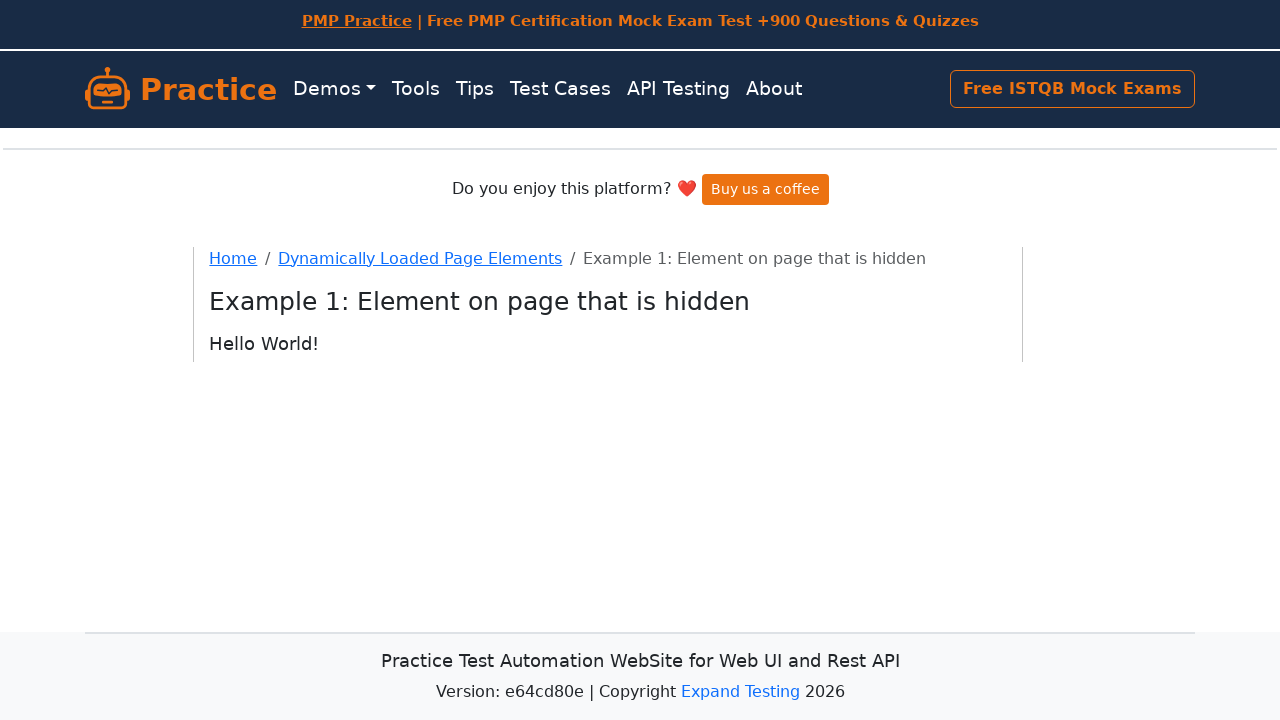

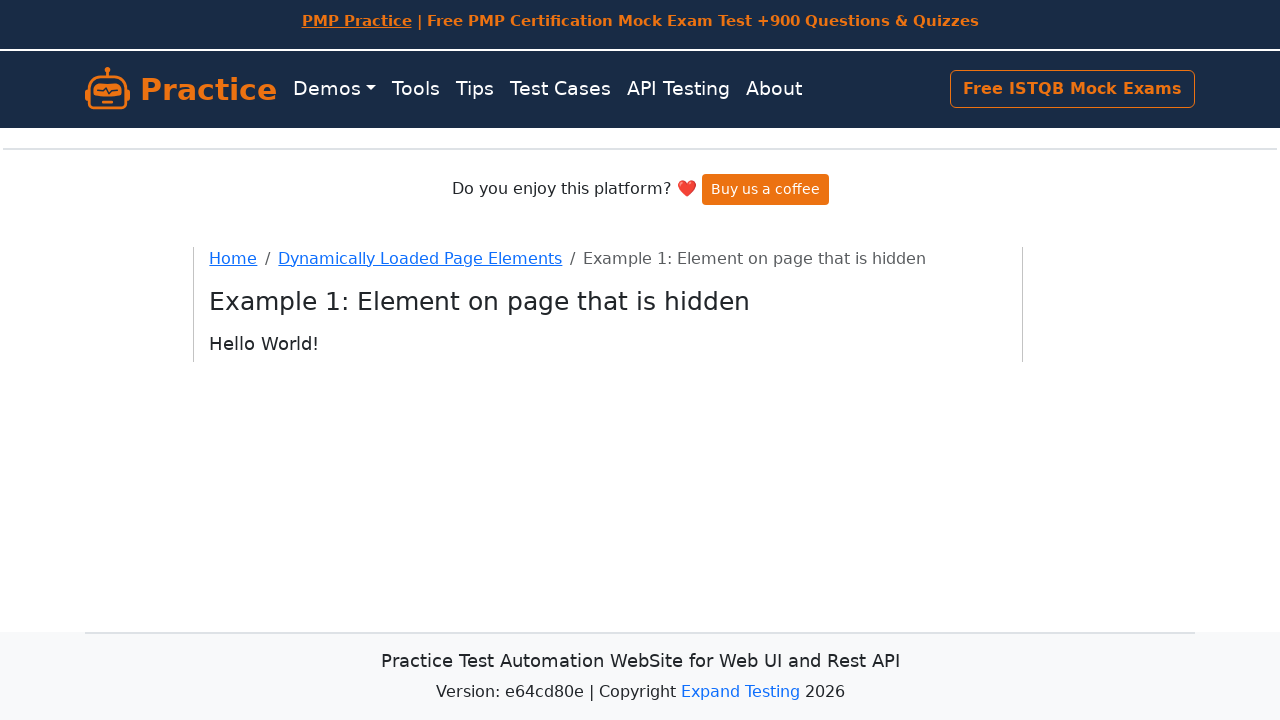